Fills username field, then email field, and submits the form

Starting URL: https://demoqa.com/text-box

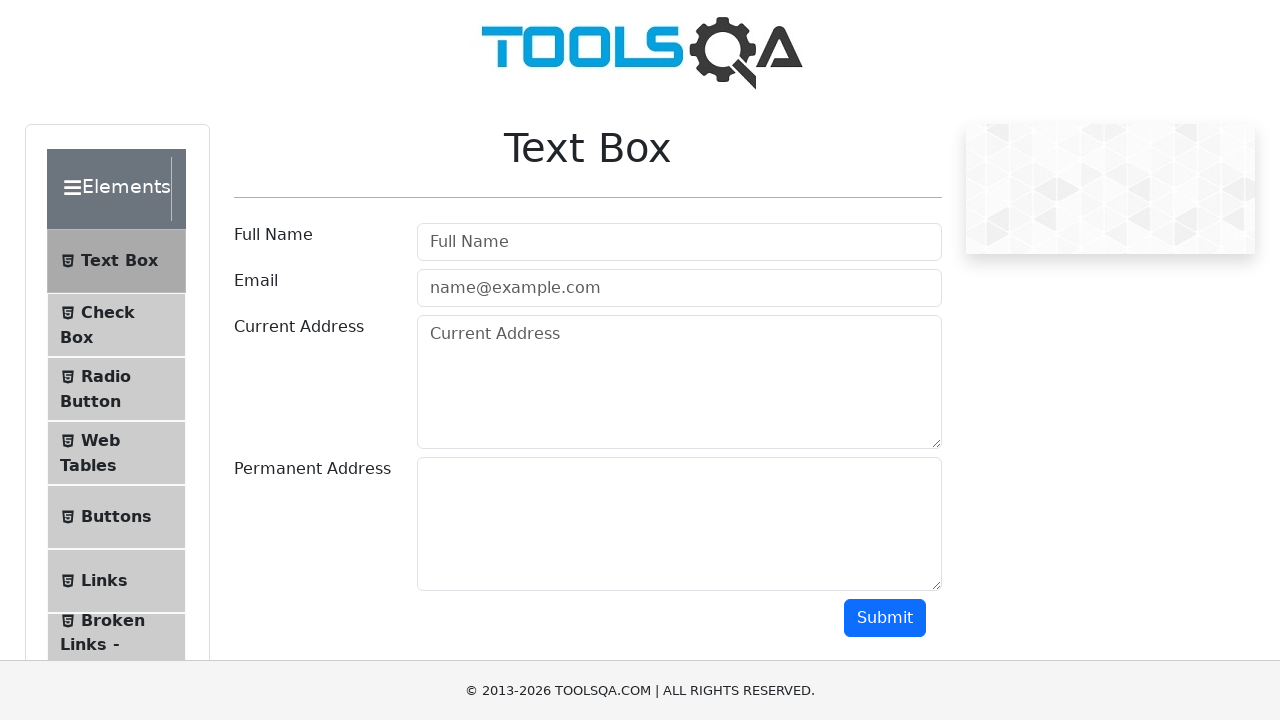

Filled username field with 'Javier' on #userName
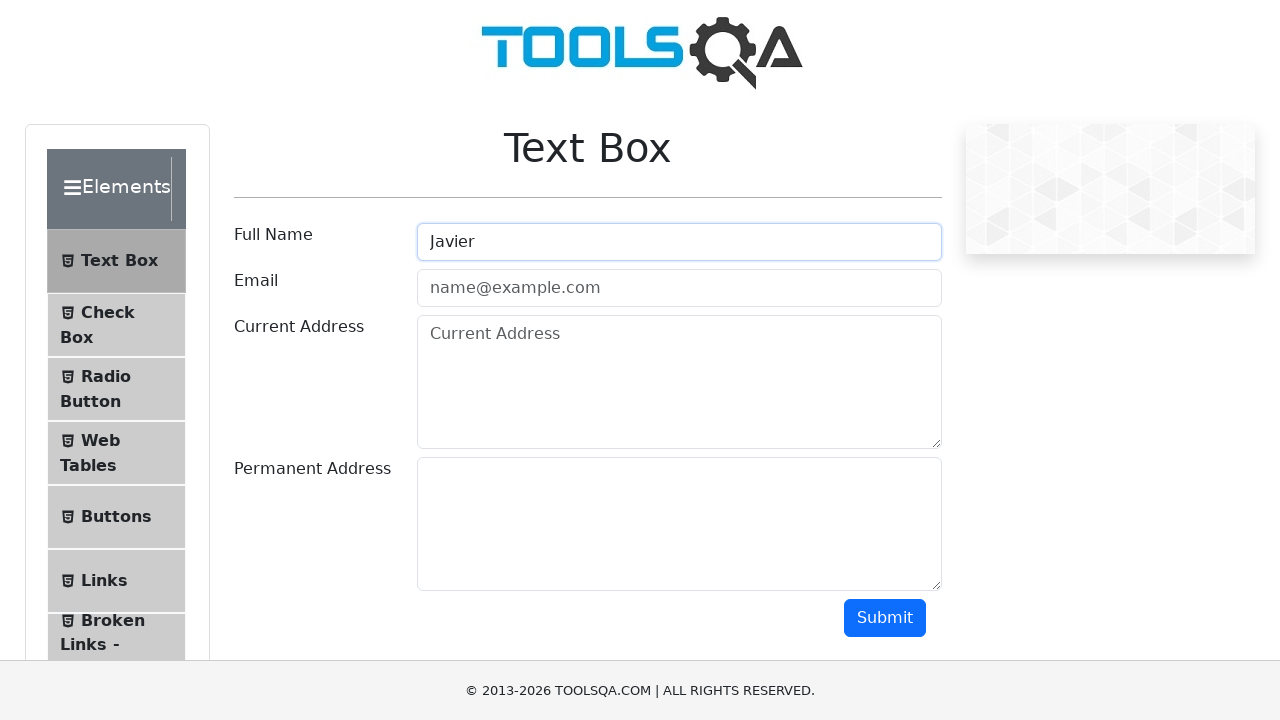

Filled email field with 'Javier@gmail.com' on #userEmail
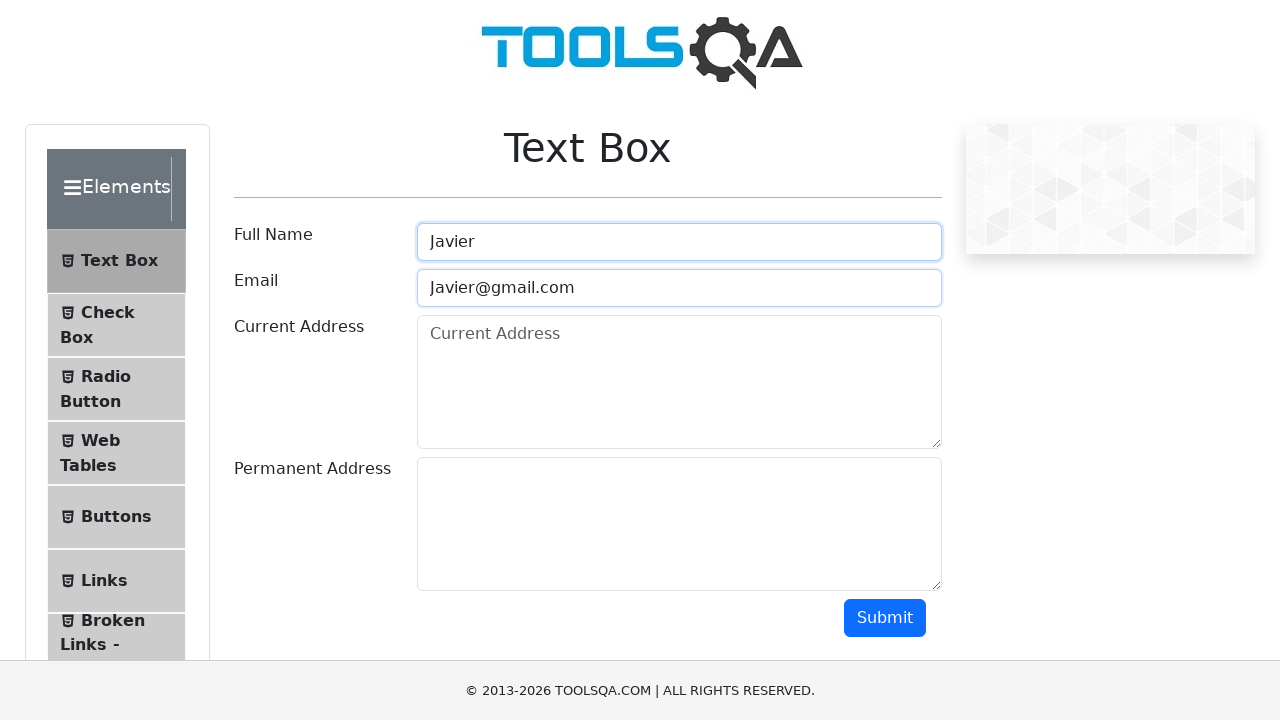

Clicked submit button to submit the form at (885, 618) on #submit
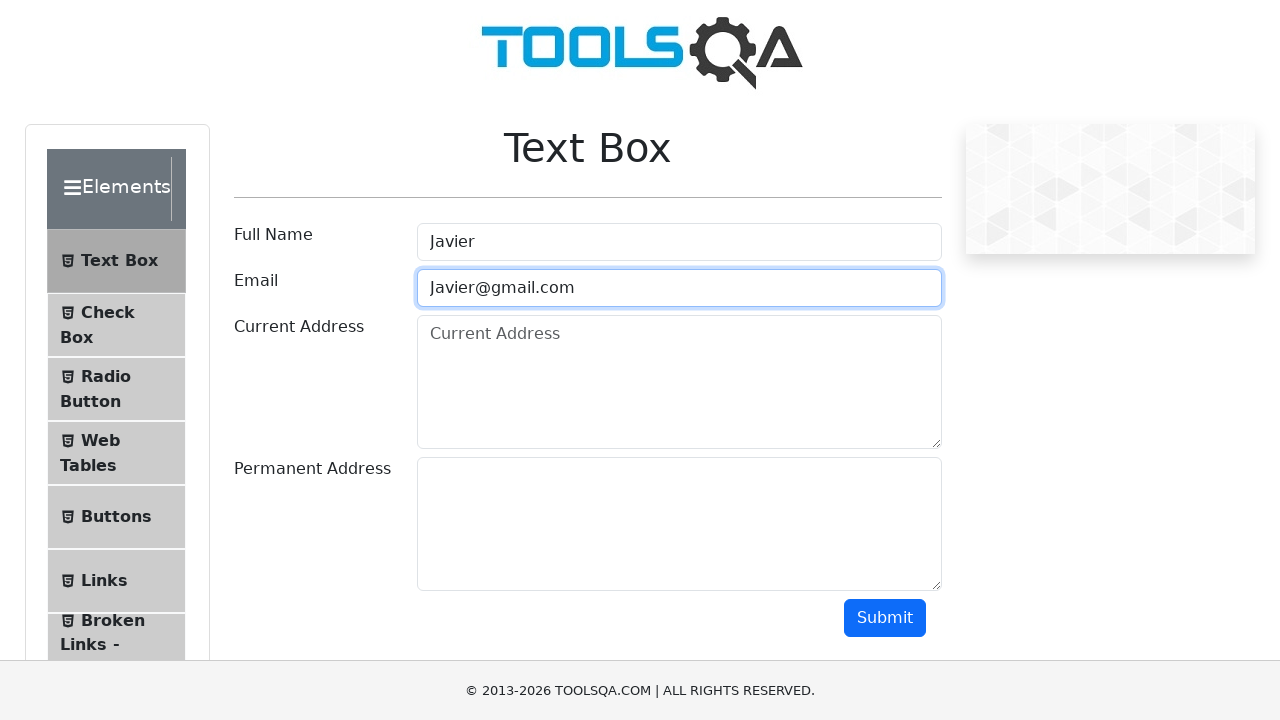

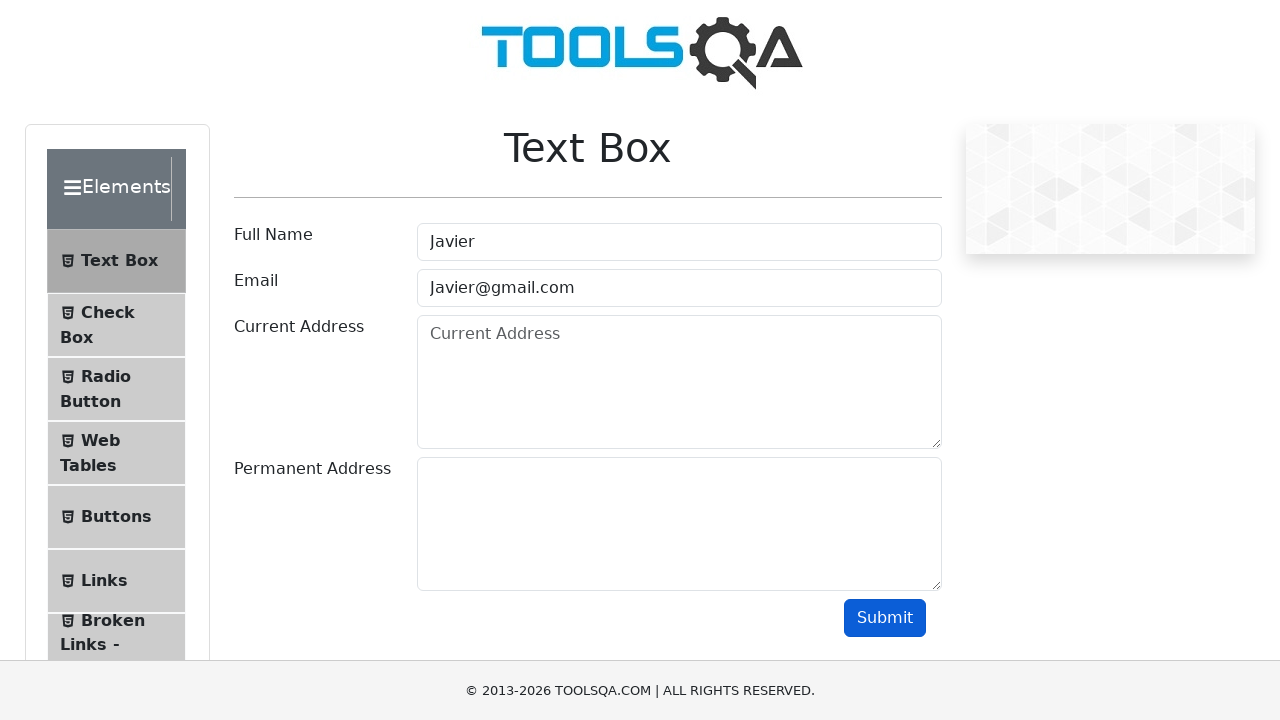